Tests browser navigation by visiting two job search sites (dice.com and indeed.com), then navigating back and forward between them

Starting URL: https://dice.com

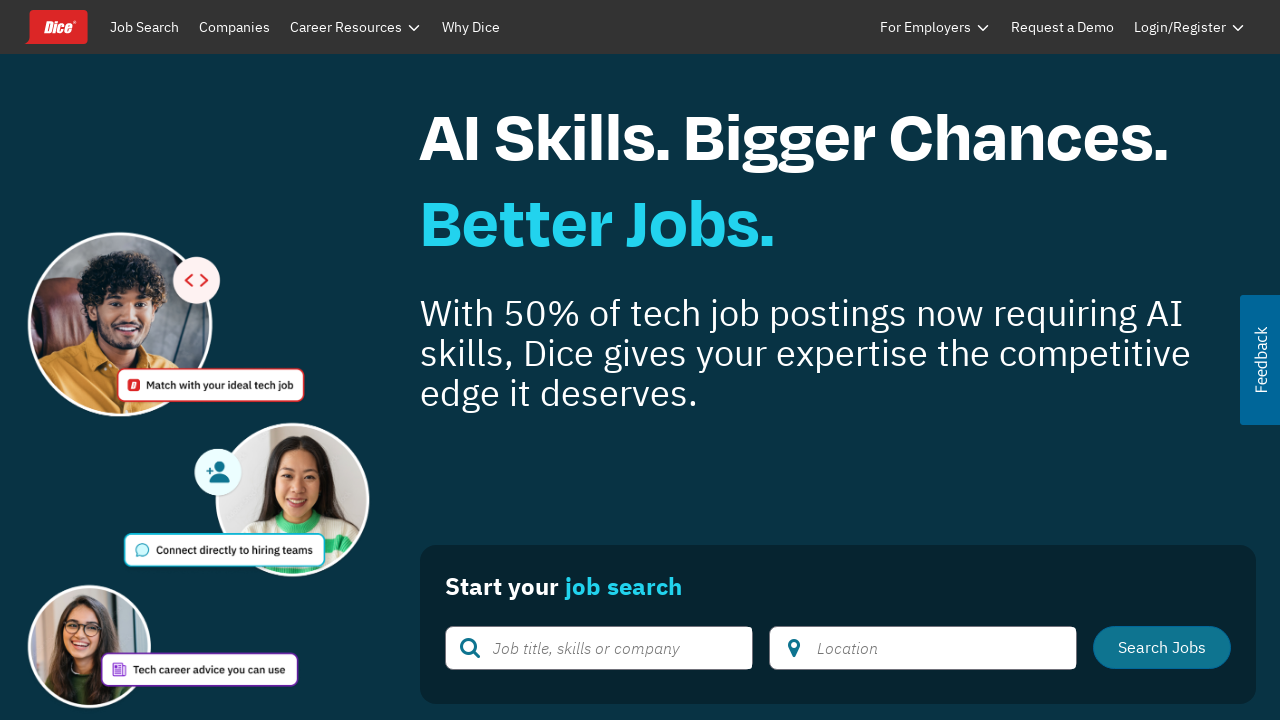

Navigated to indeed.com
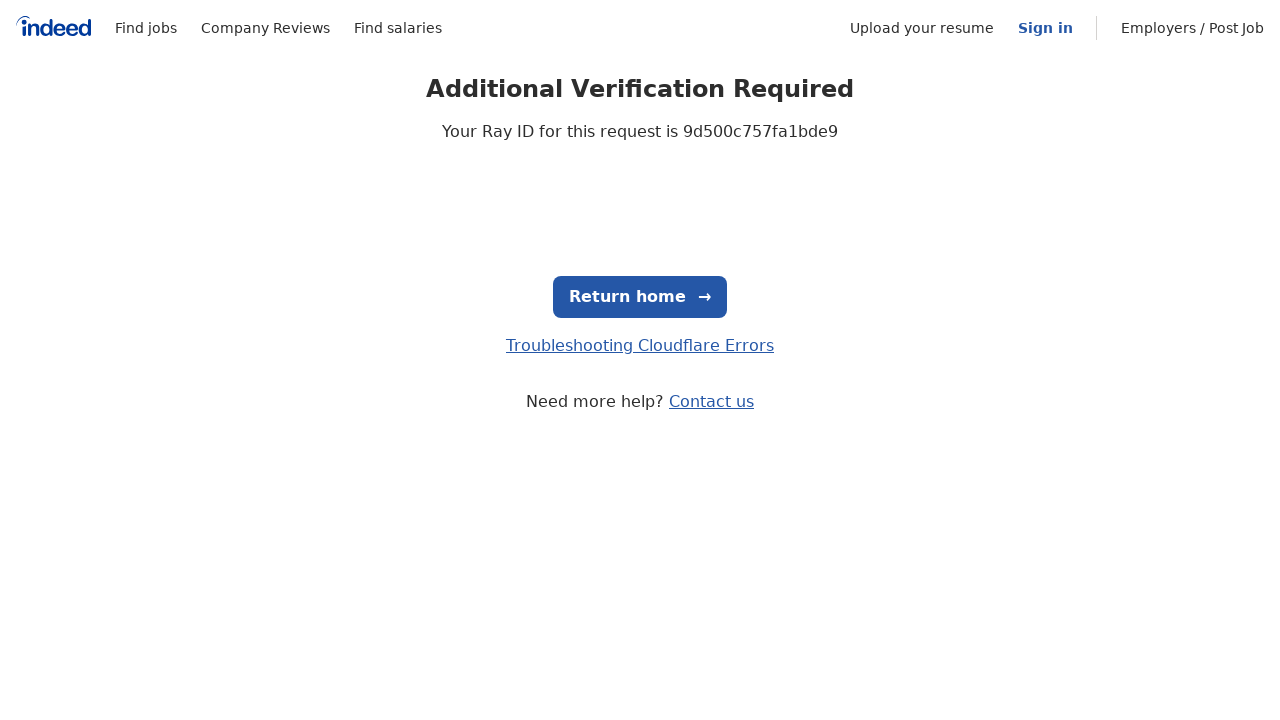

Navigated back to dice.com
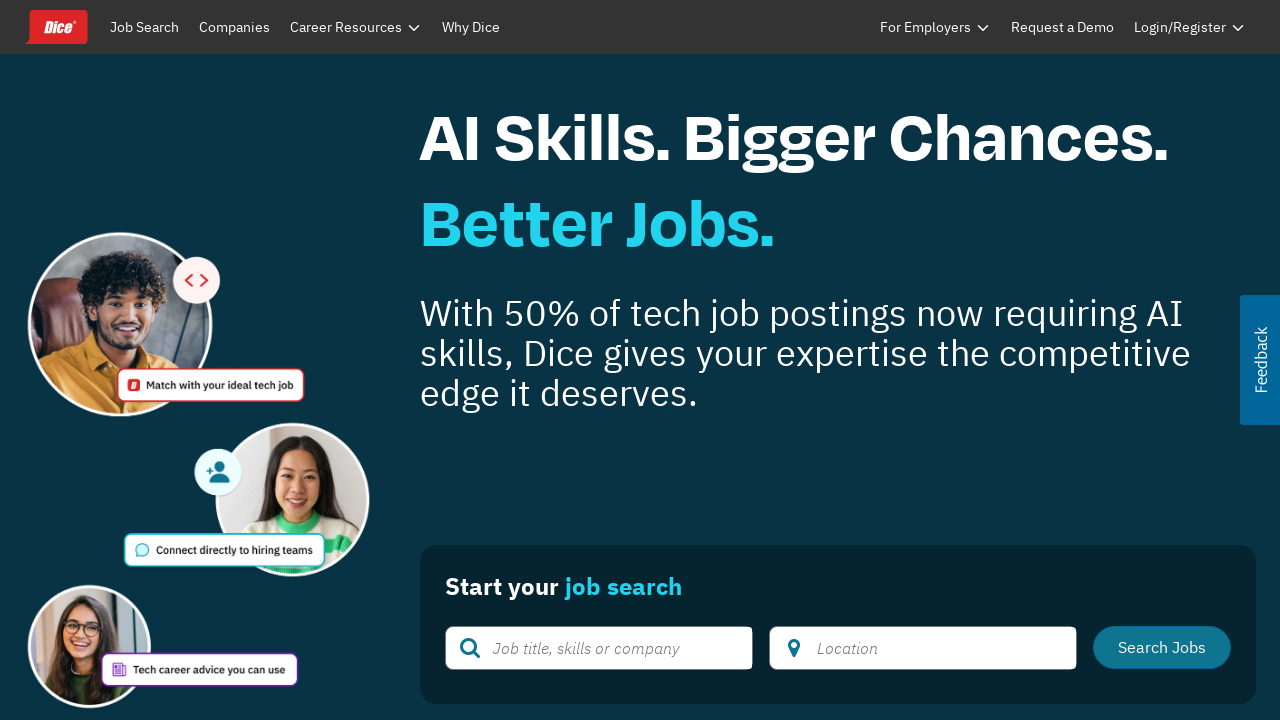

Navigated forward to indeed.com
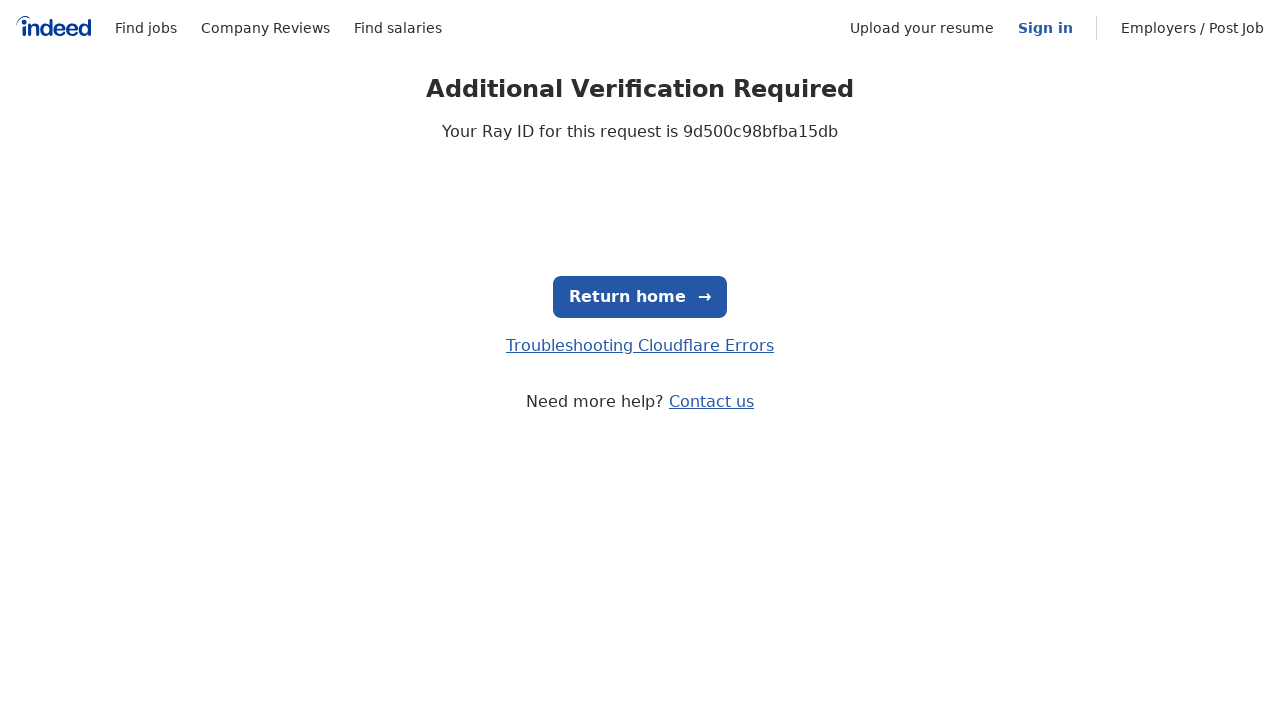

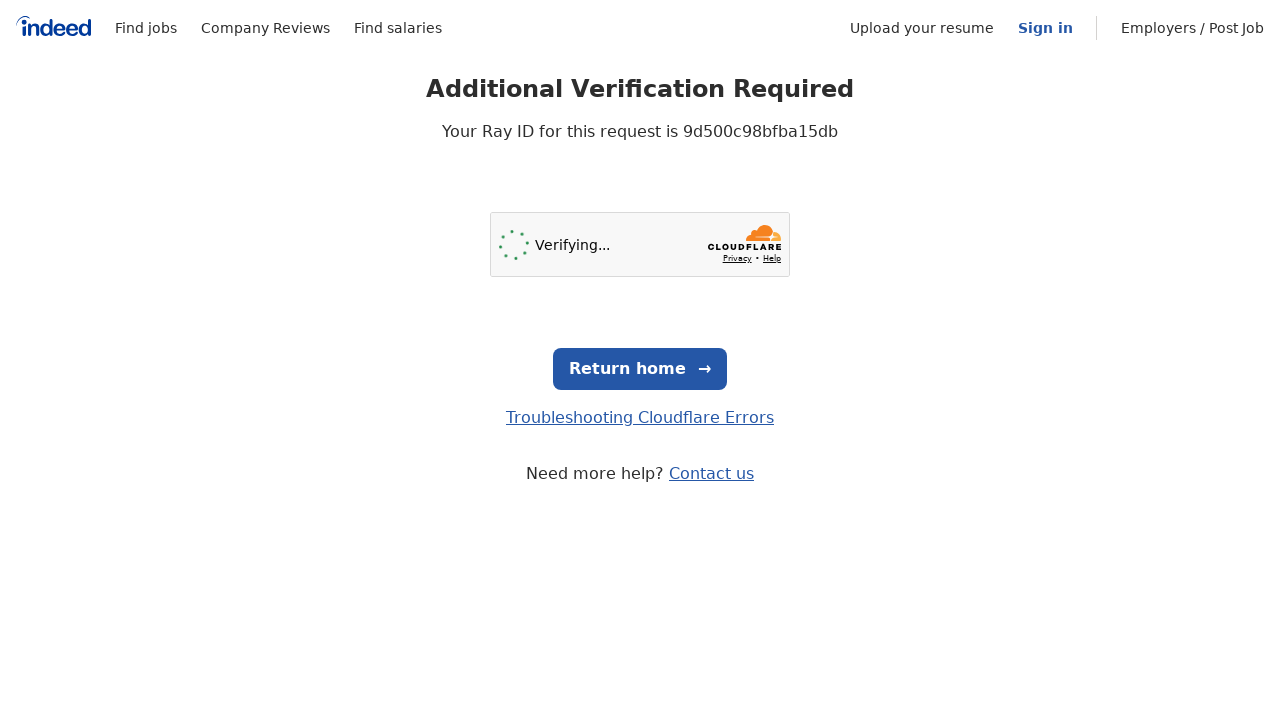